Tests the Contact link by clicking on it and verifying the contact modal opens with the correct title

Starting URL: https://www.demoblaze.com/index.html

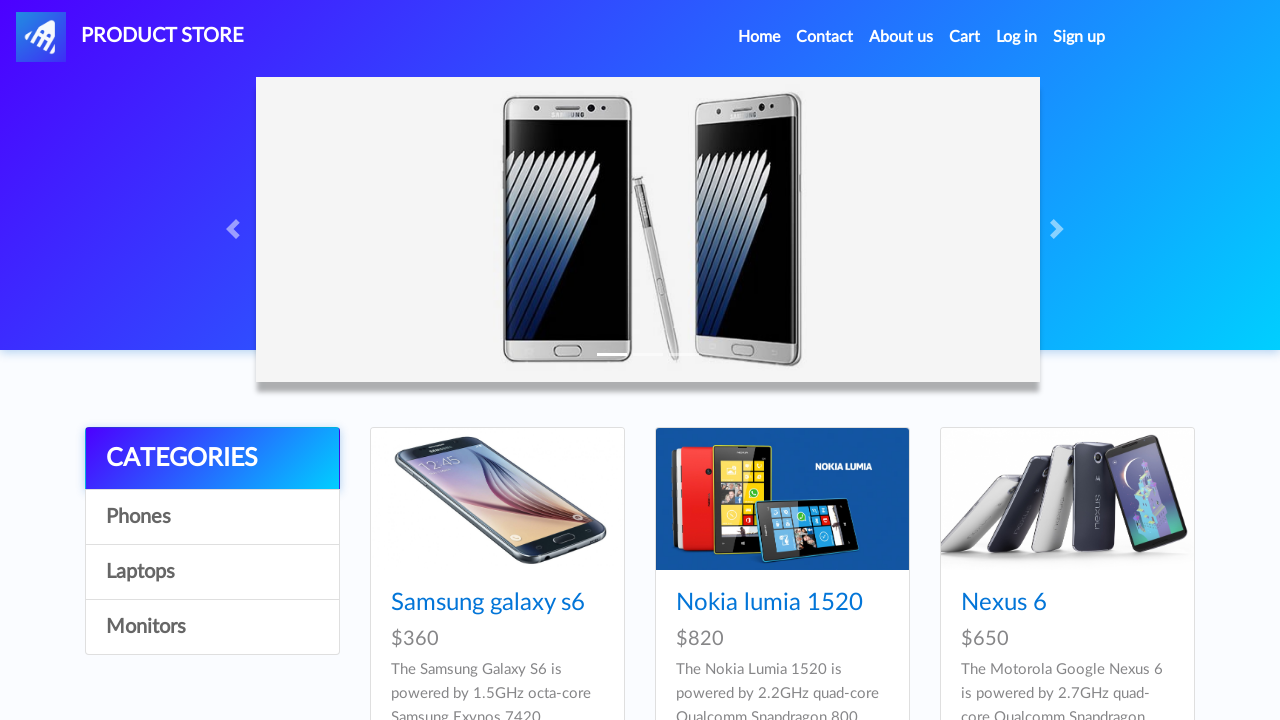

Clicked on the Contact link at (825, 37) on a:has-text('Contact')
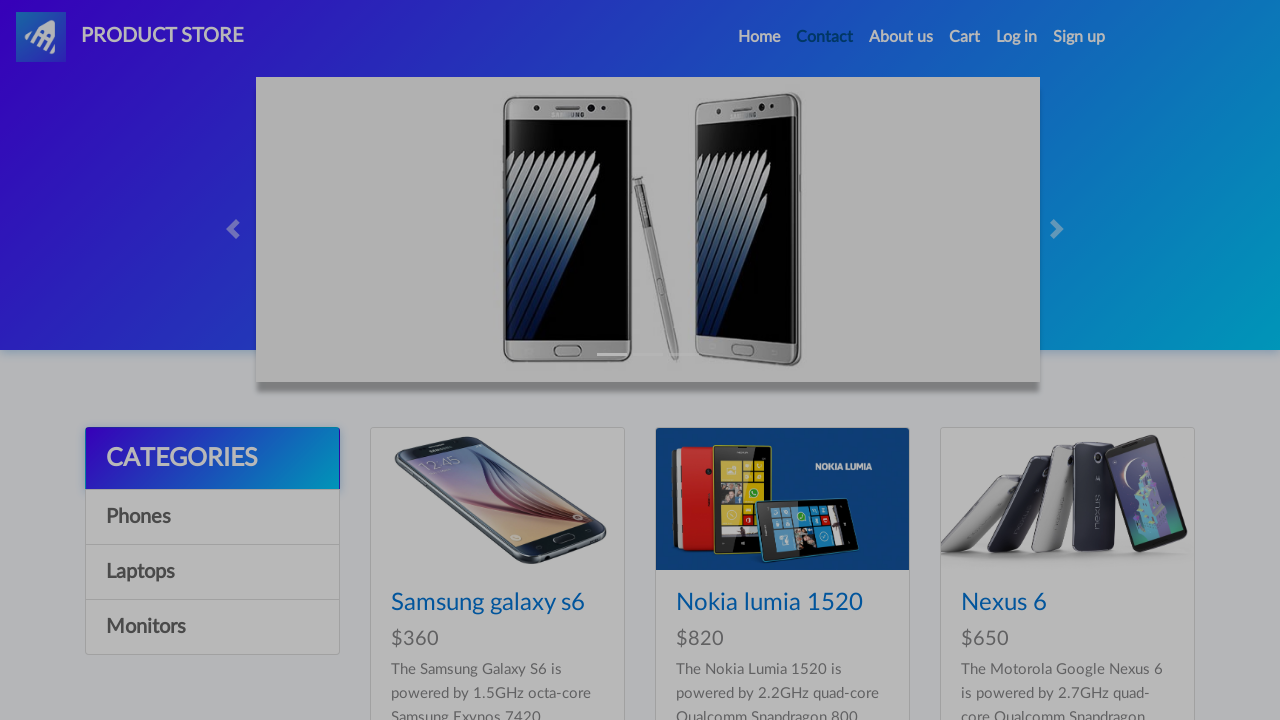

Contact modal appeared with title element loaded
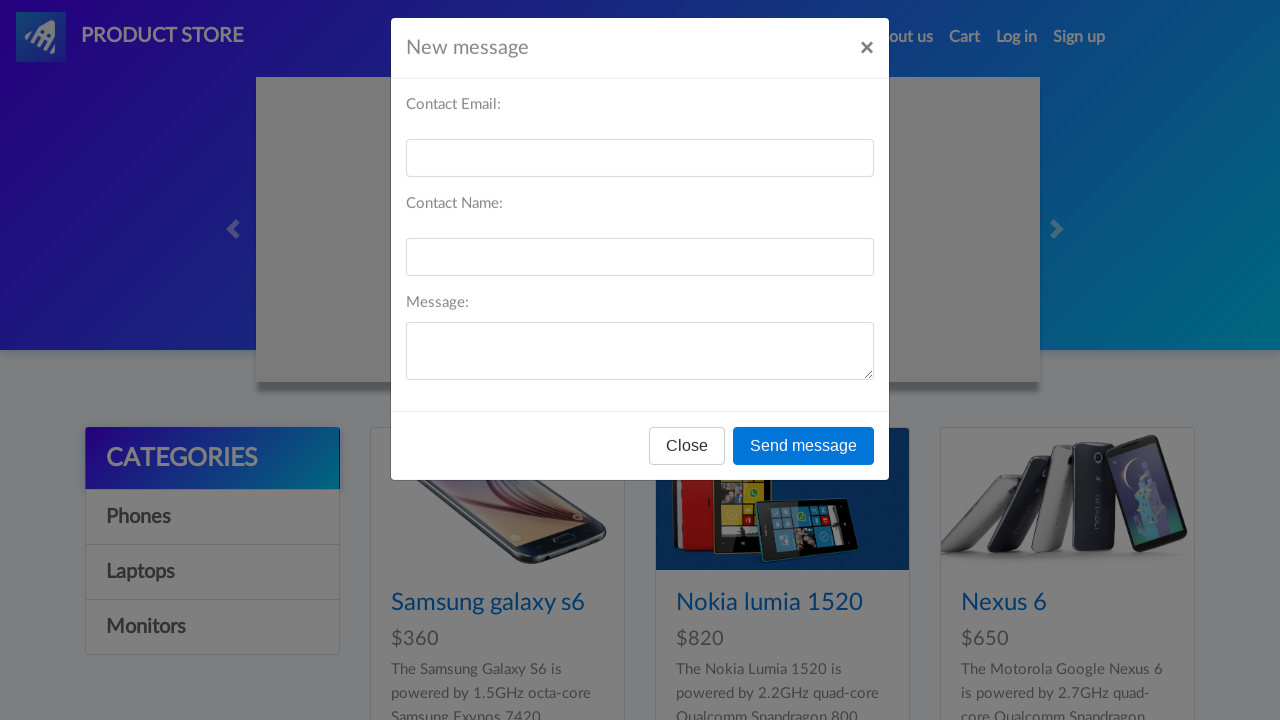

Retrieved contact modal title text
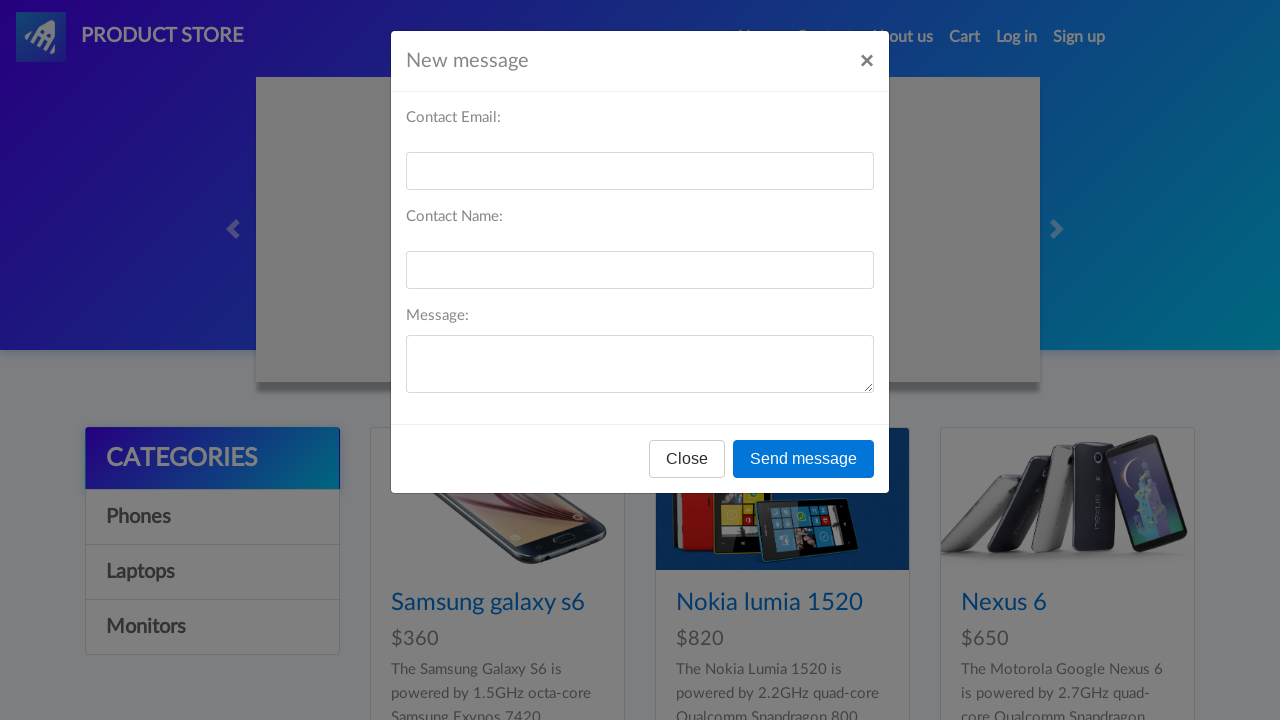

Verified contact modal title is 'New message'
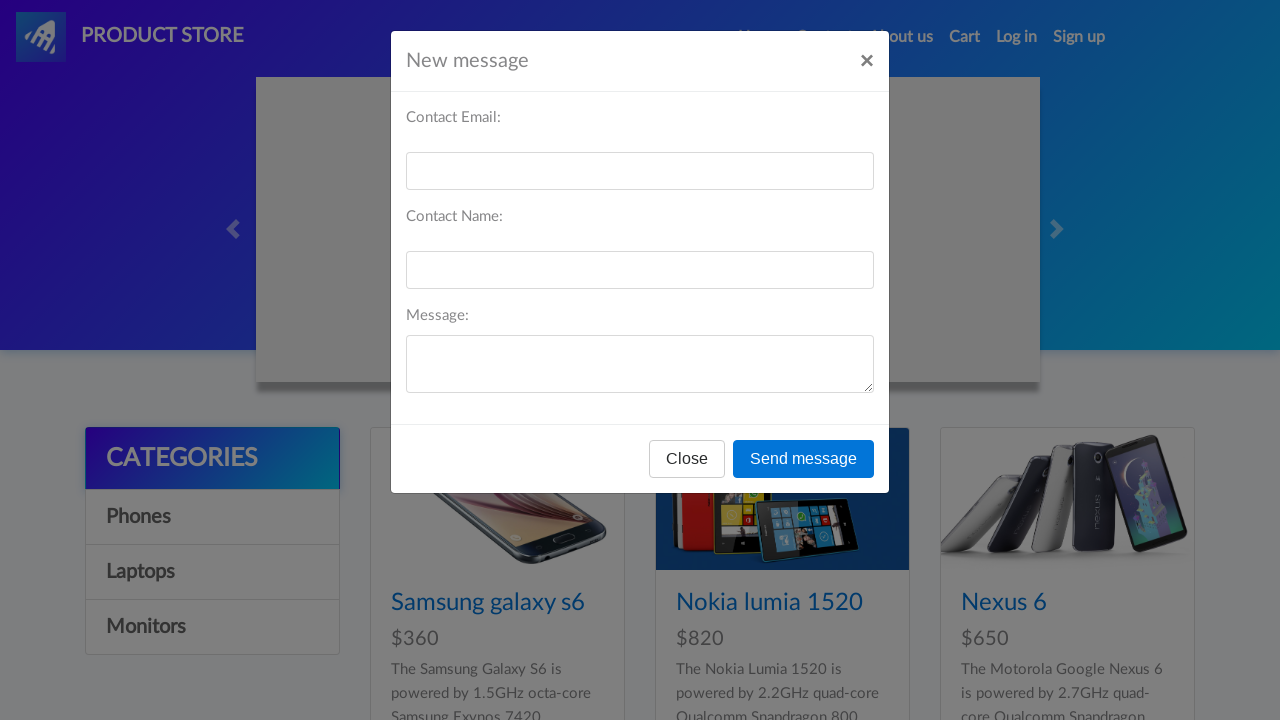

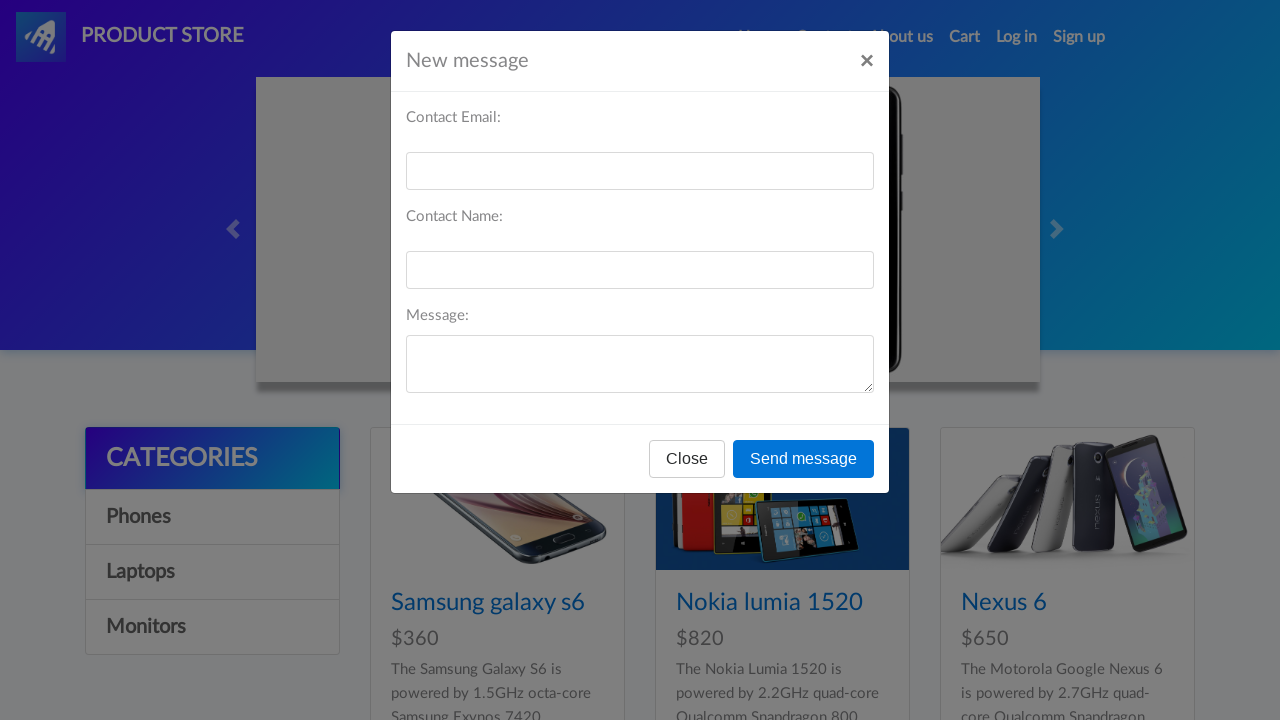